Tests drag and drop functionality by dragging column A to column B position

Starting URL: https://the-internet.herokuapp.com/drag_and_drop

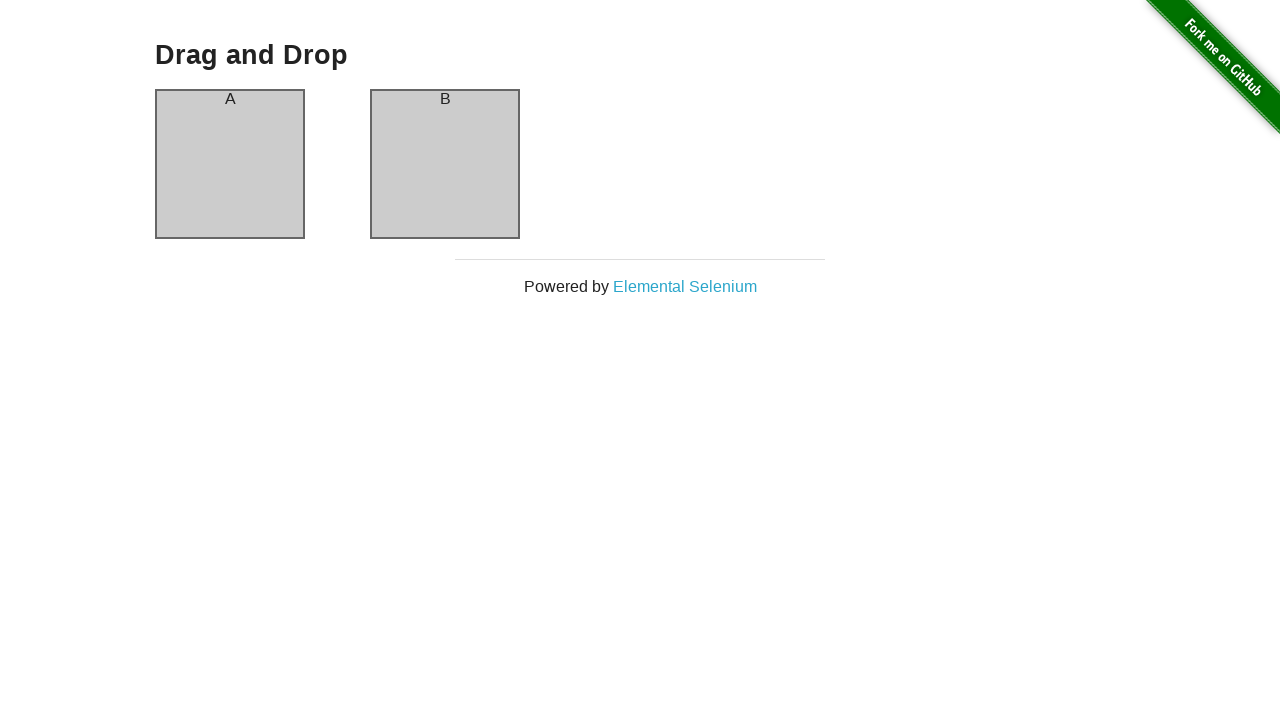

Located column A element
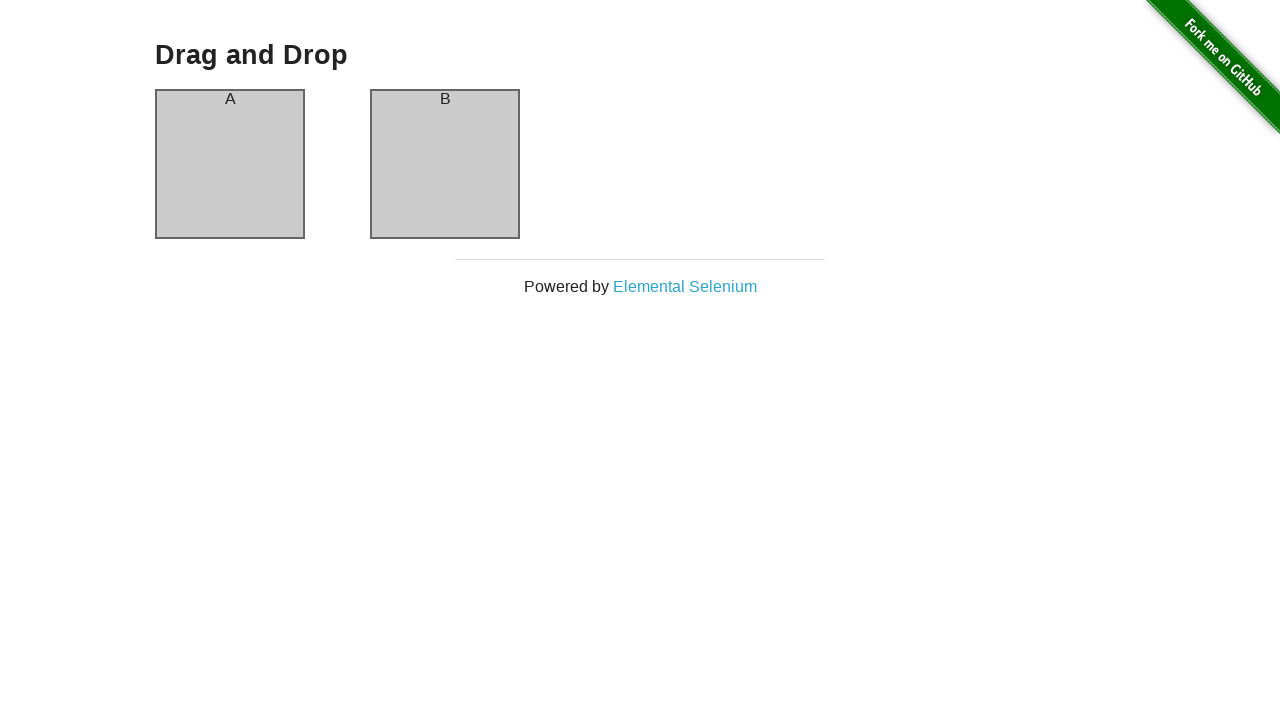

Located column B element
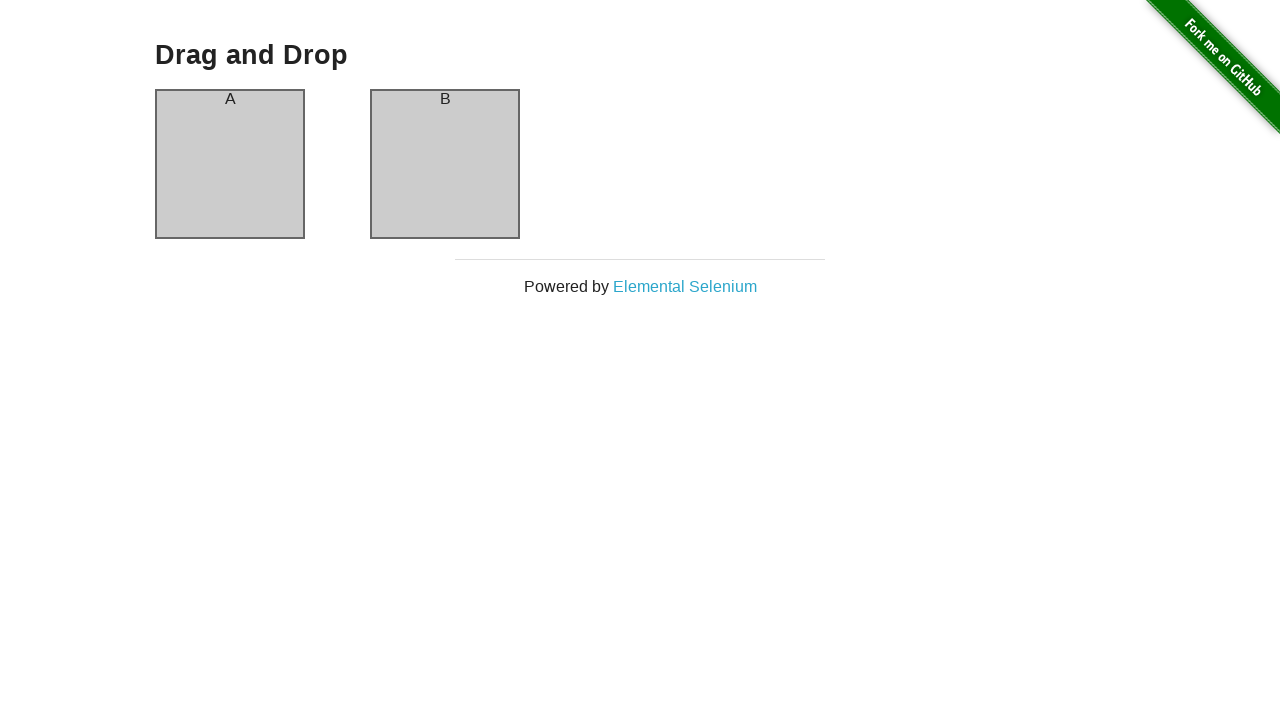

Dragged column A to column B position at (445, 164)
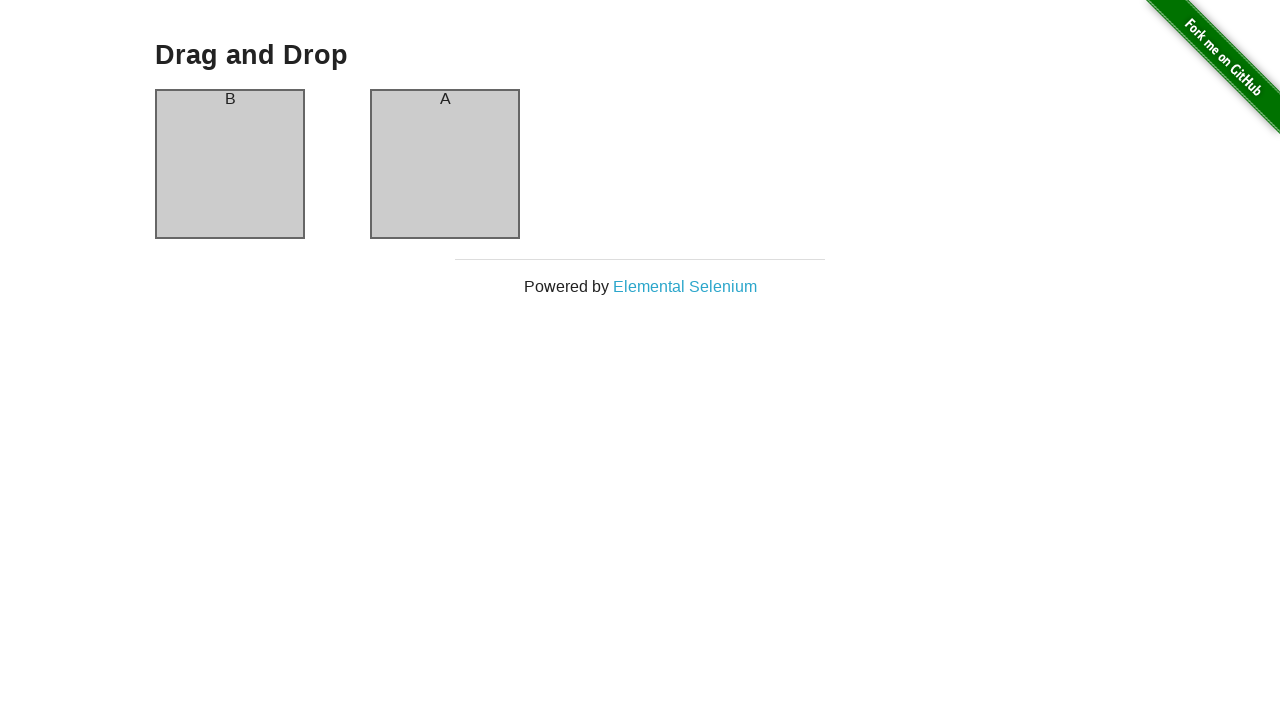

Verified column A was successfully dropped to column B position
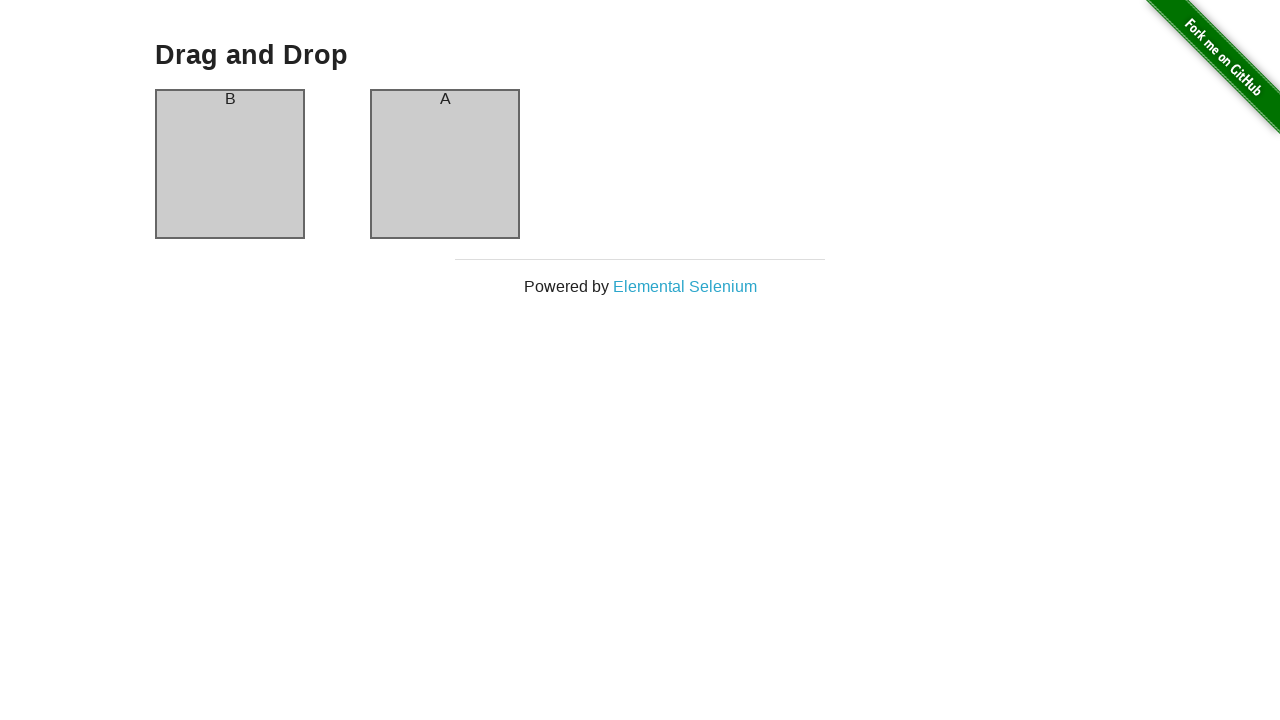

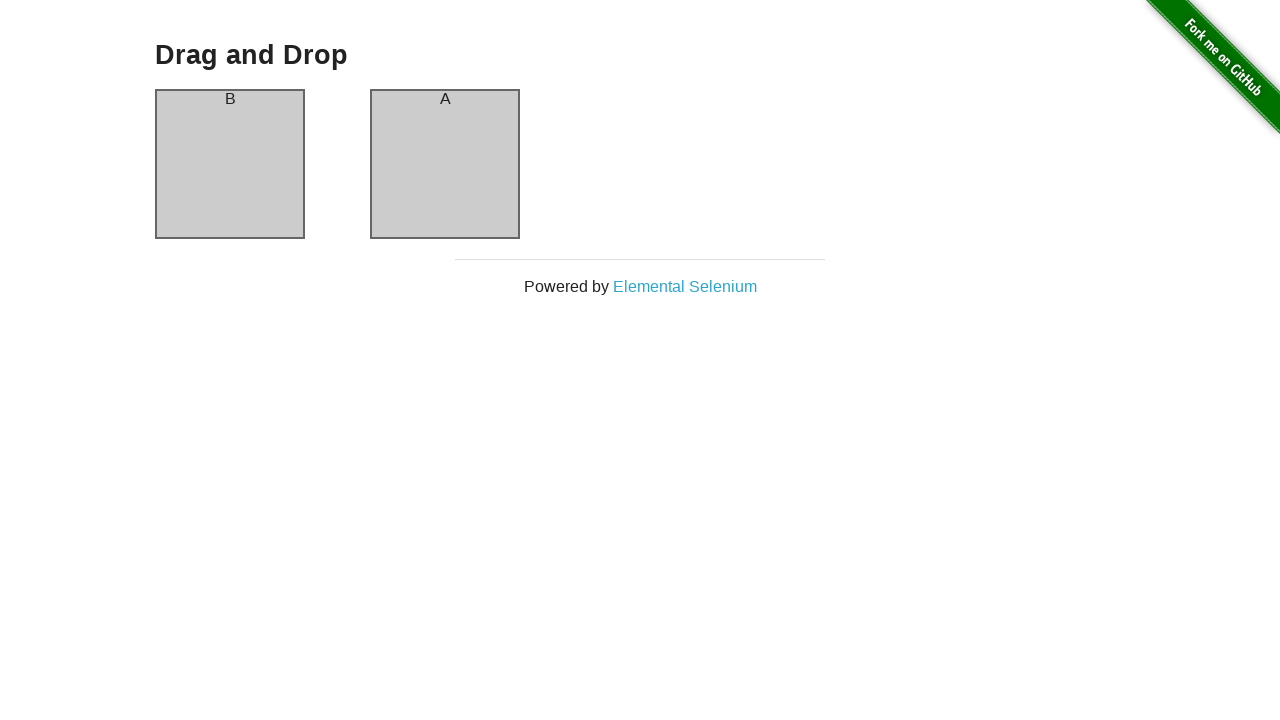